Navigates to the Slovenian government e-VEM portal and verifies the page loads by checking for the presence of the title element.

Starting URL: http://evem.gov.si

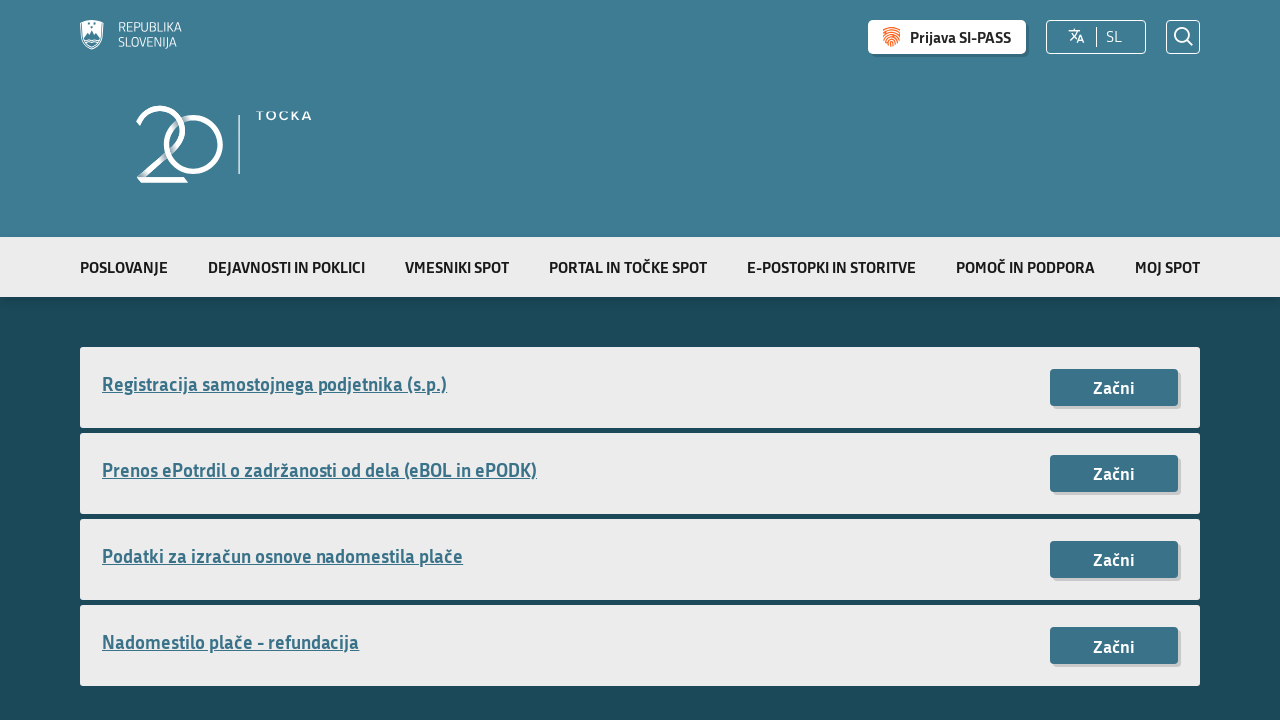

Navigated to the Slovenian government e-VEM portal at http://evem.gov.si
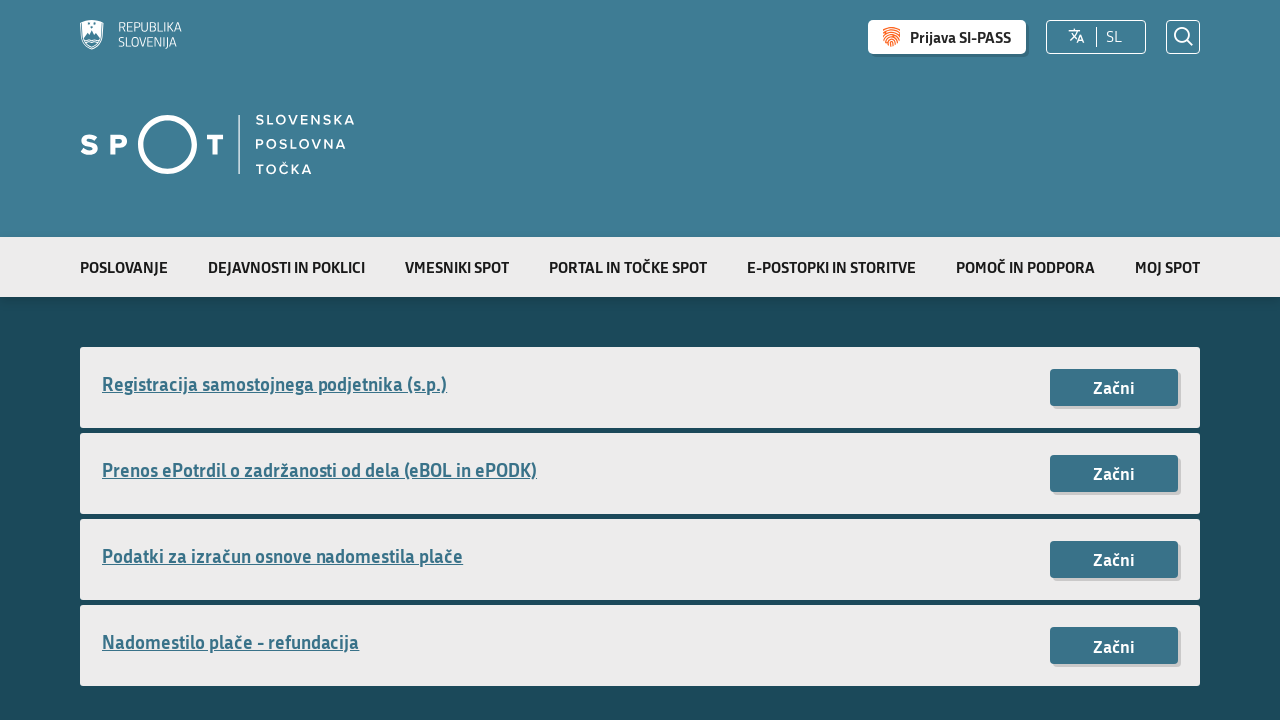

Page loaded and title element is present
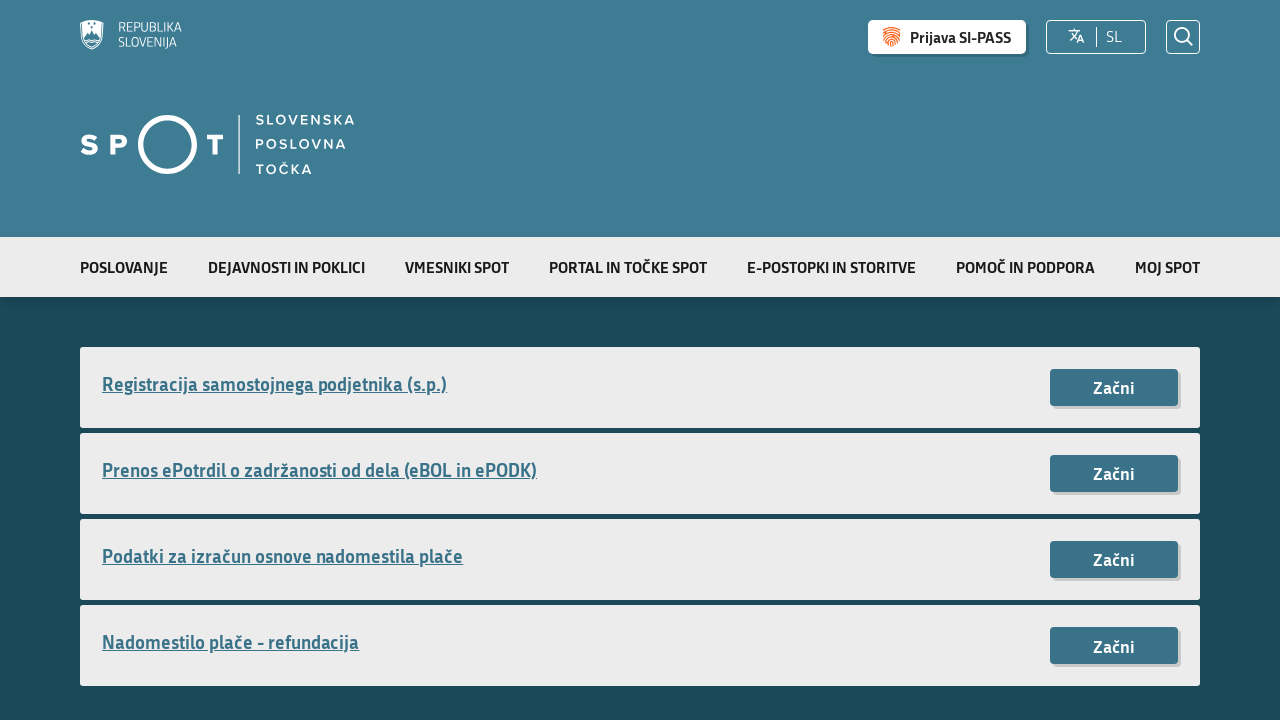

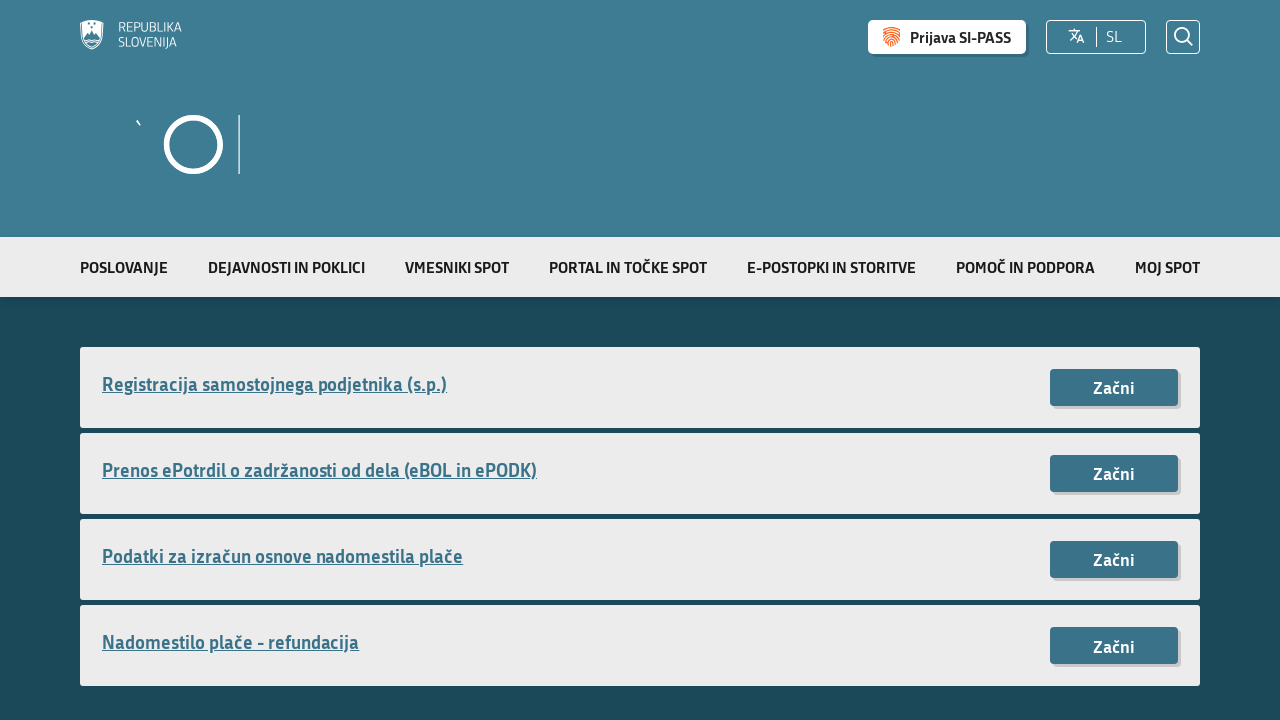